Tests a price range slider by dragging the minimum and maximum slider handles to adjust the price range

Starting URL: https://www.jqueryscript.net/demo/Price-Range-Slider-jQuery-UI/

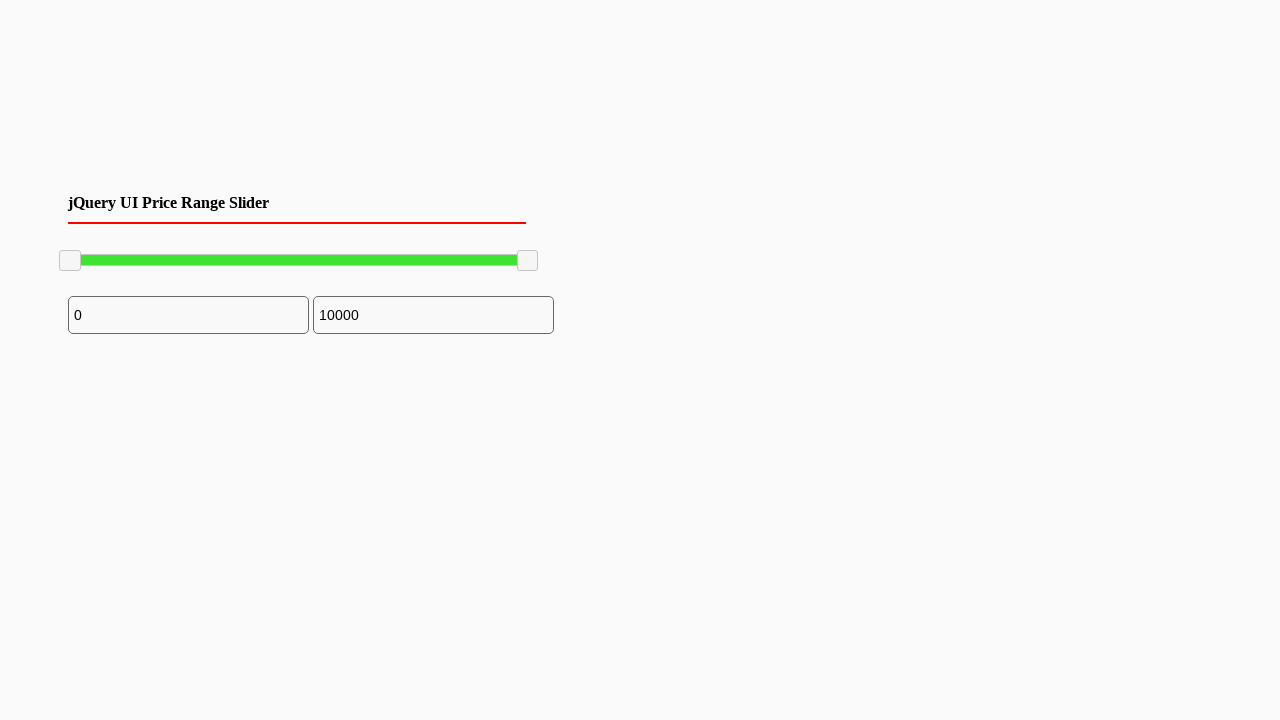

Located the minimum slider handle
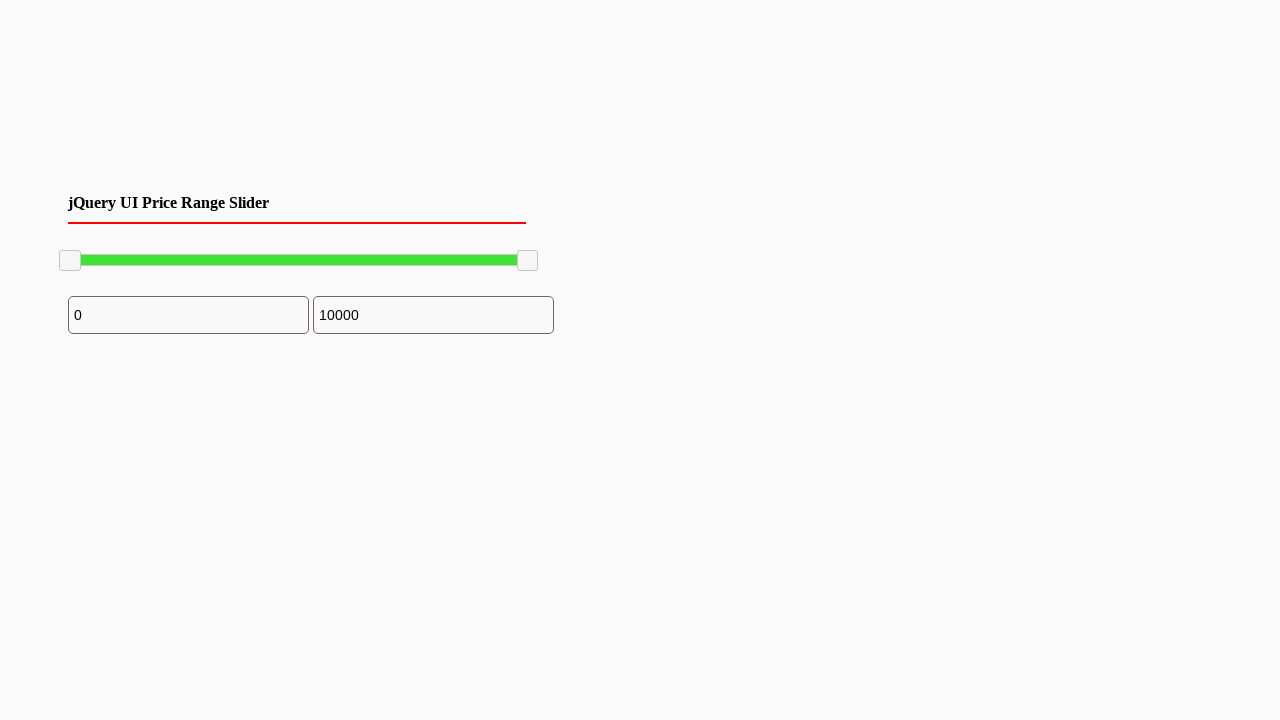

Dragged minimum slider handle 100 pixels to the right at (160, 251)
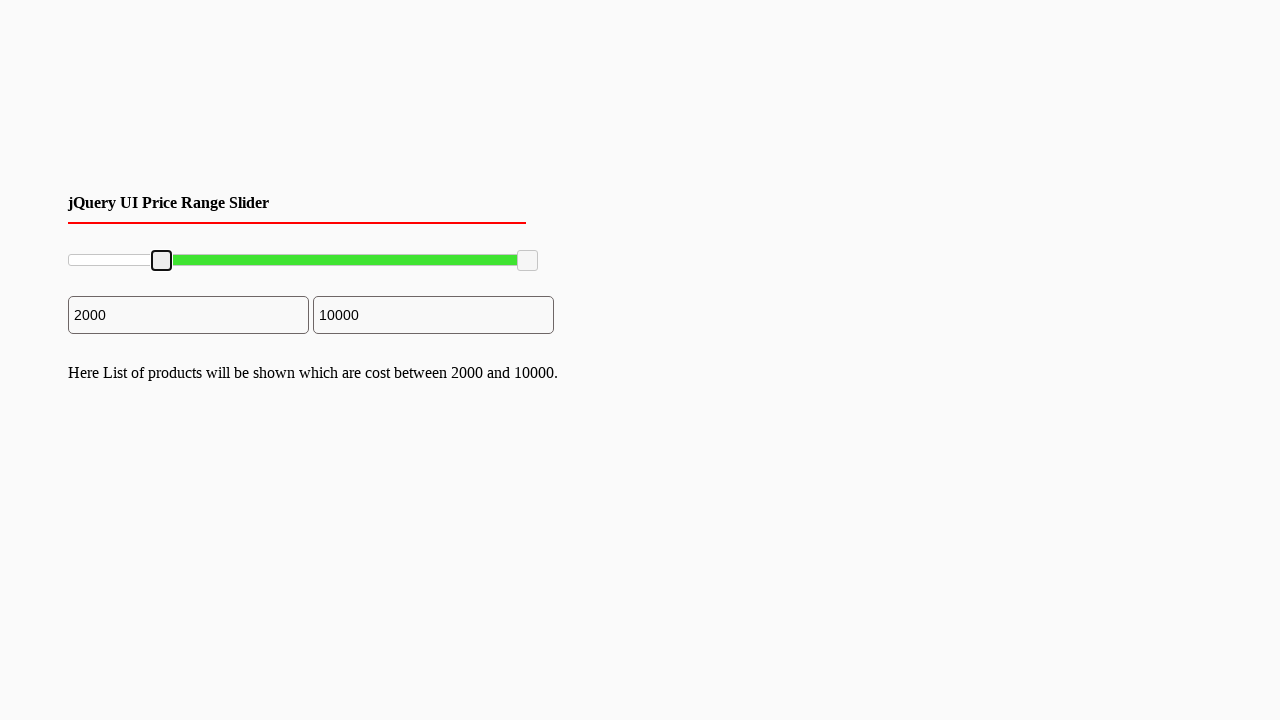

Located the maximum slider handle
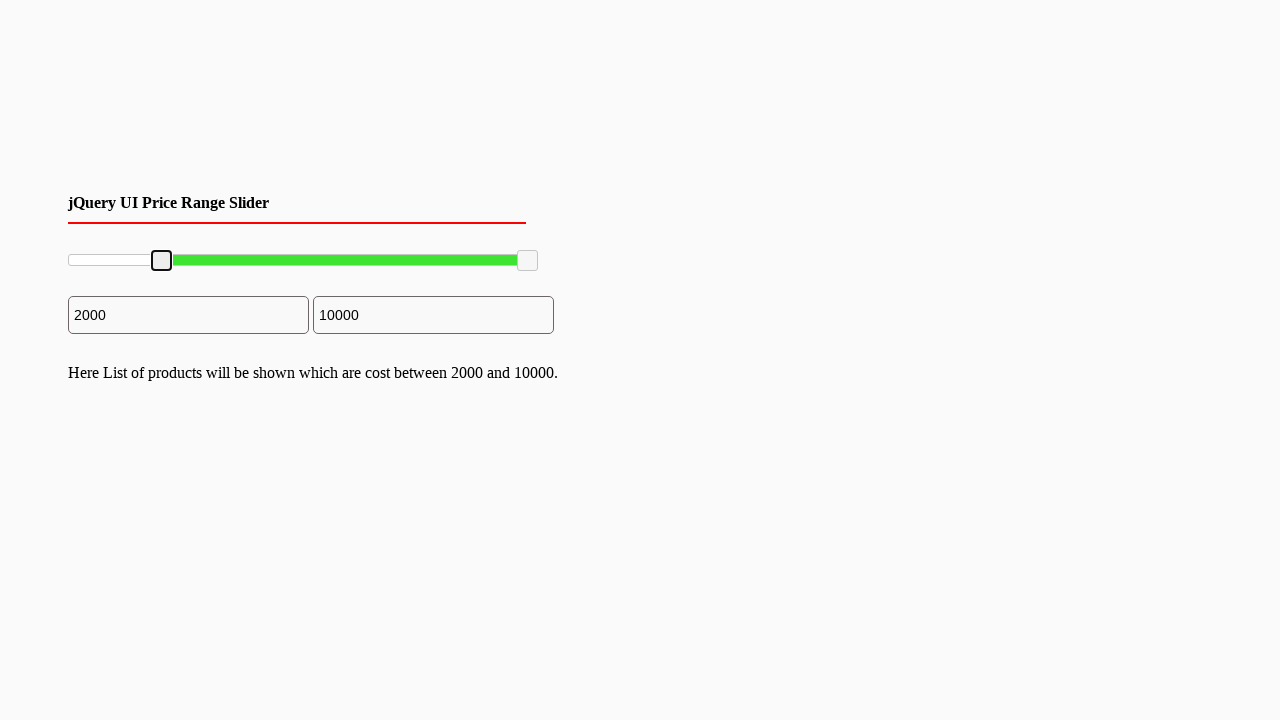

Dragged maximum slider handle 100 pixels to the left at (418, 251)
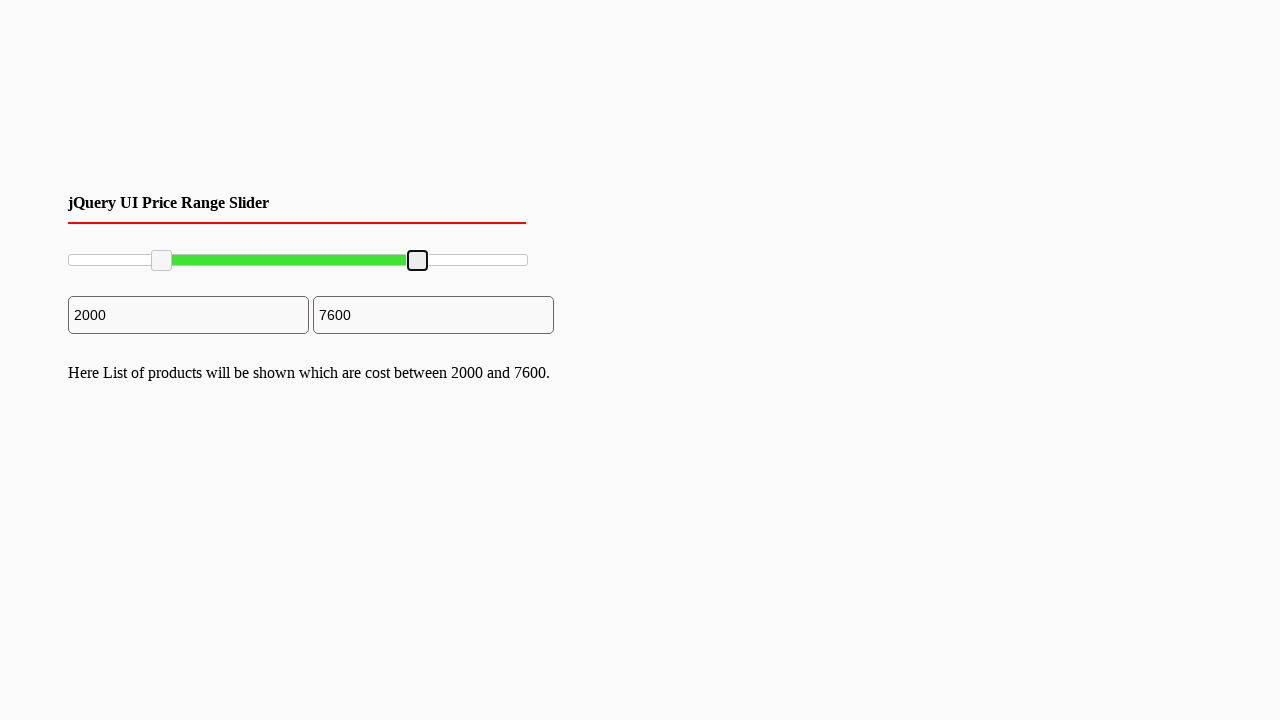

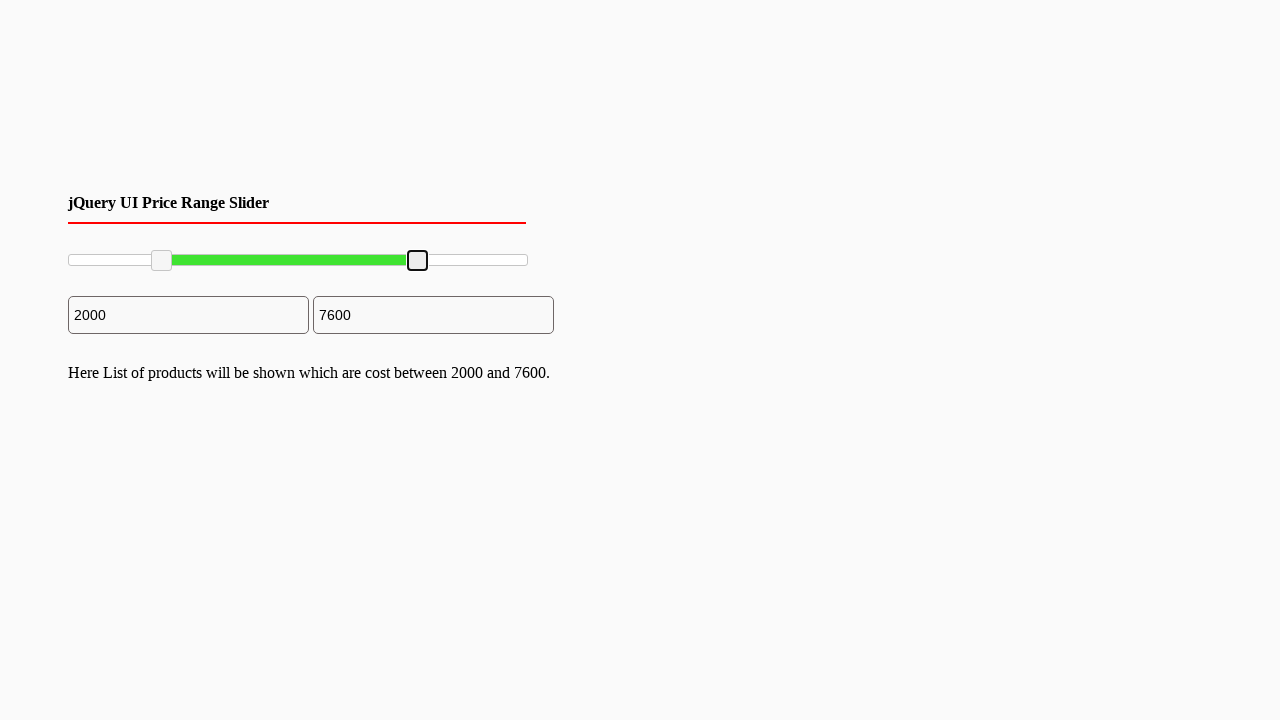